Tests sorting the "Due" column in table2 using semantic class selectors instead of positional pseudo-classes.

Starting URL: http://the-internet.herokuapp.com/tables

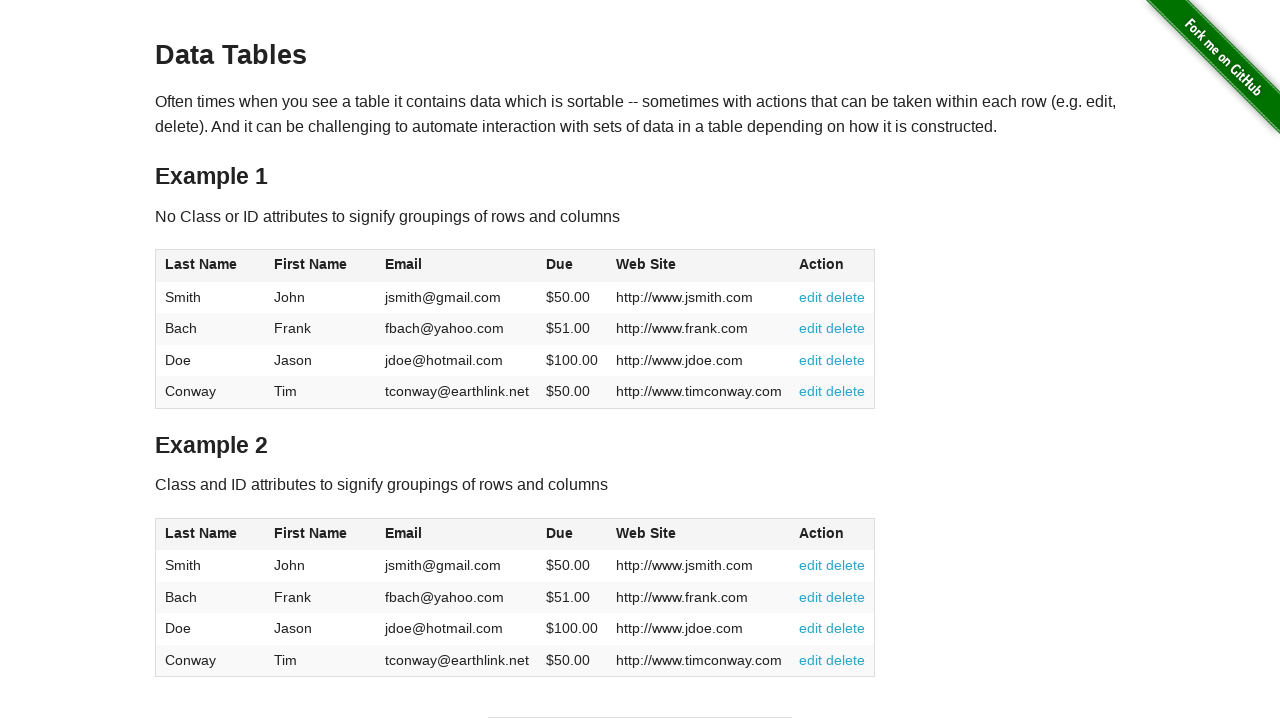

Clicked the Due column header in table2 using semantic class selector at (560, 533) on #table2 thead .dues
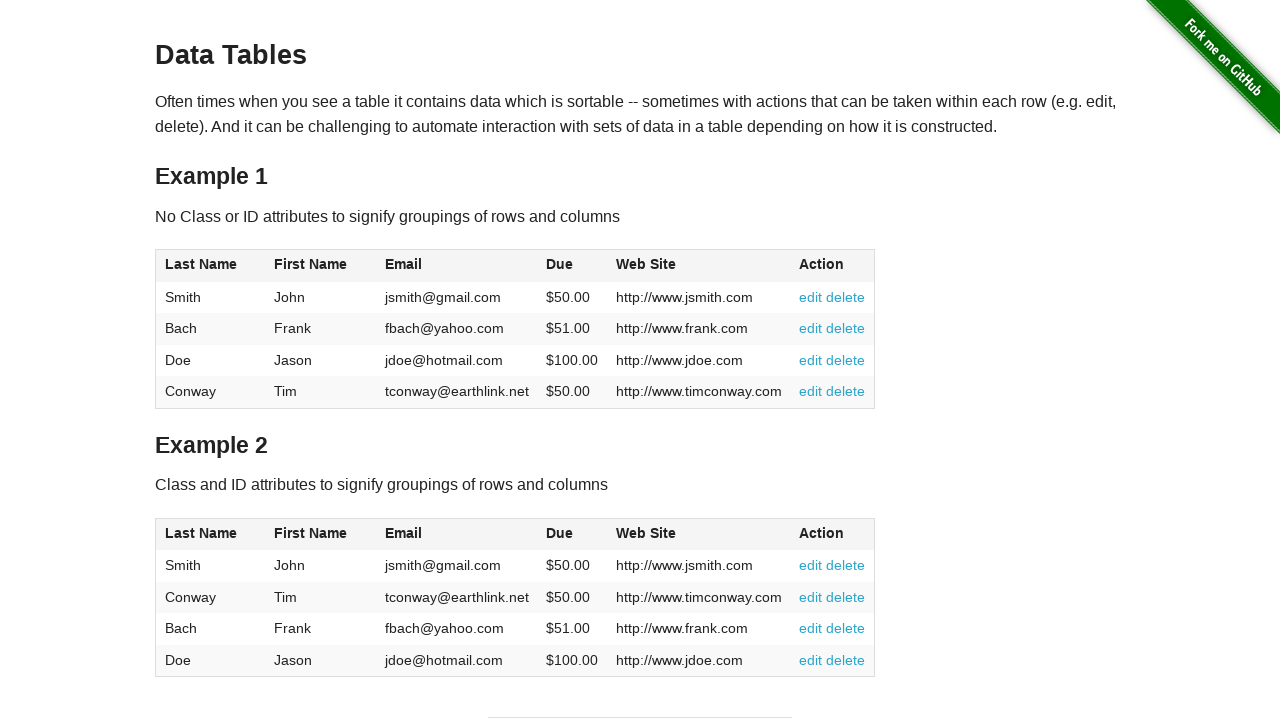

Table data loaded after sorting the Due column
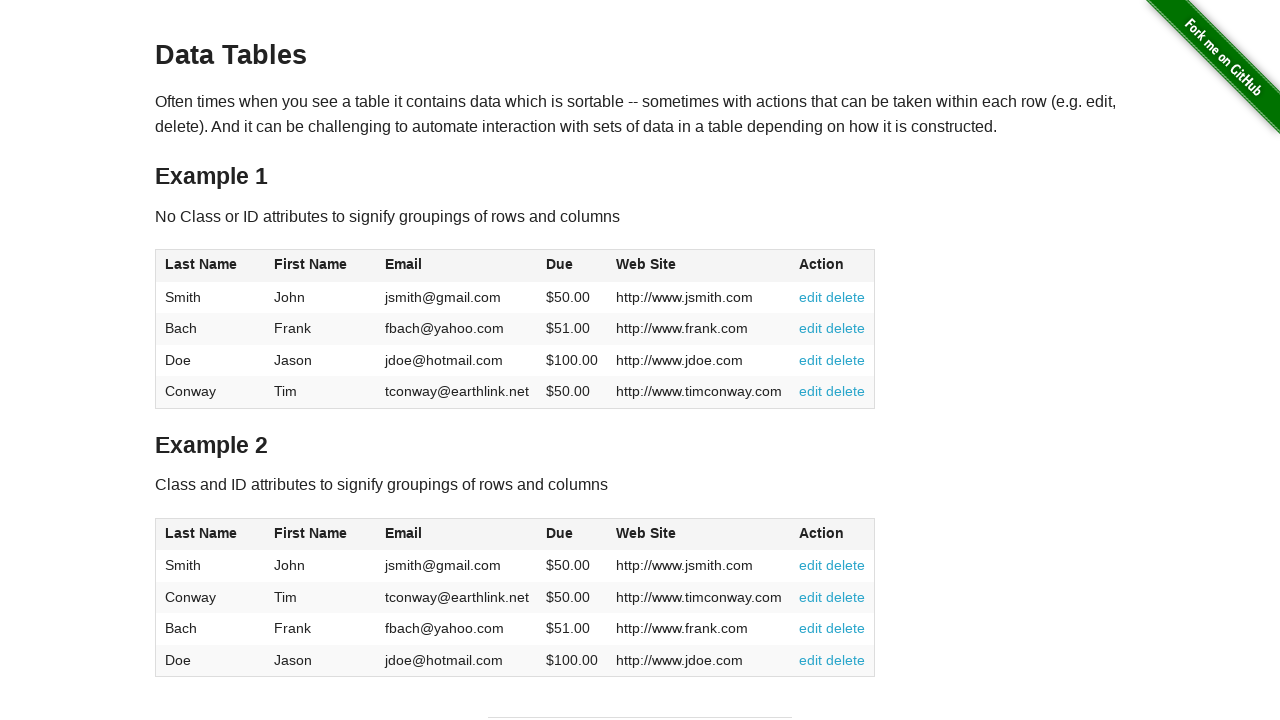

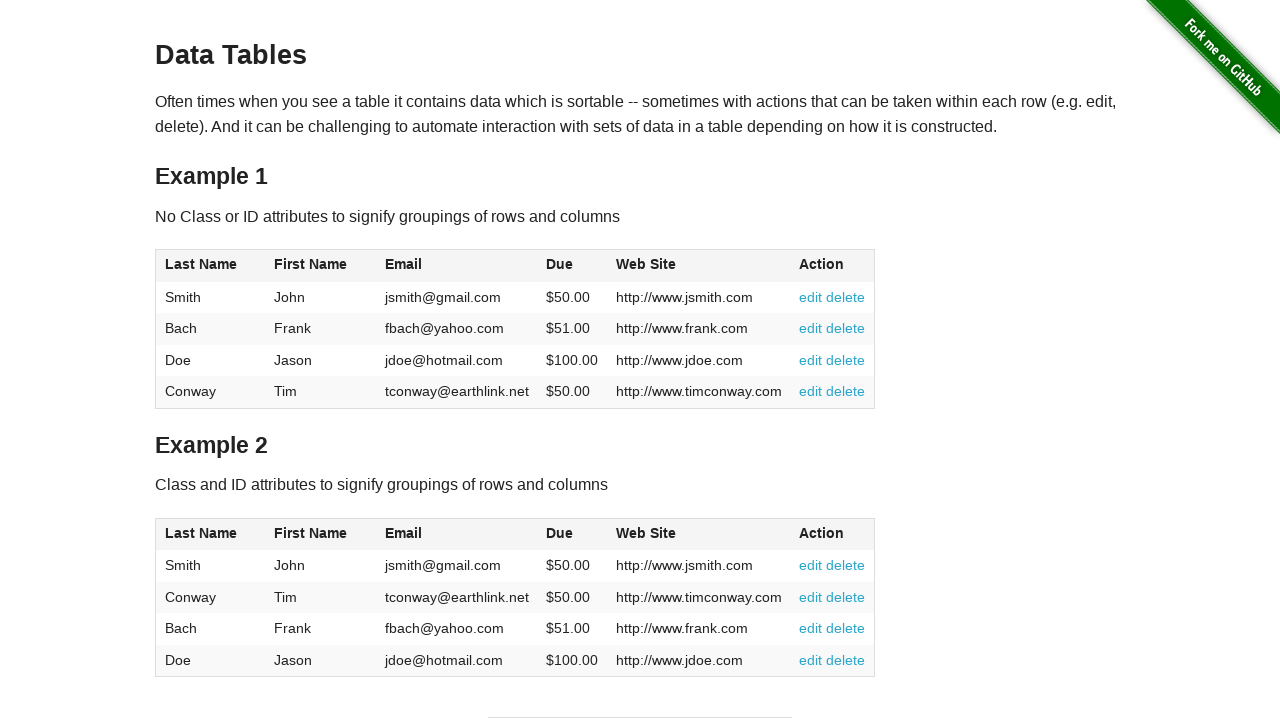